Tests that the browser back button works correctly with todo filters

Starting URL: https://demo.playwright.dev/todomvc

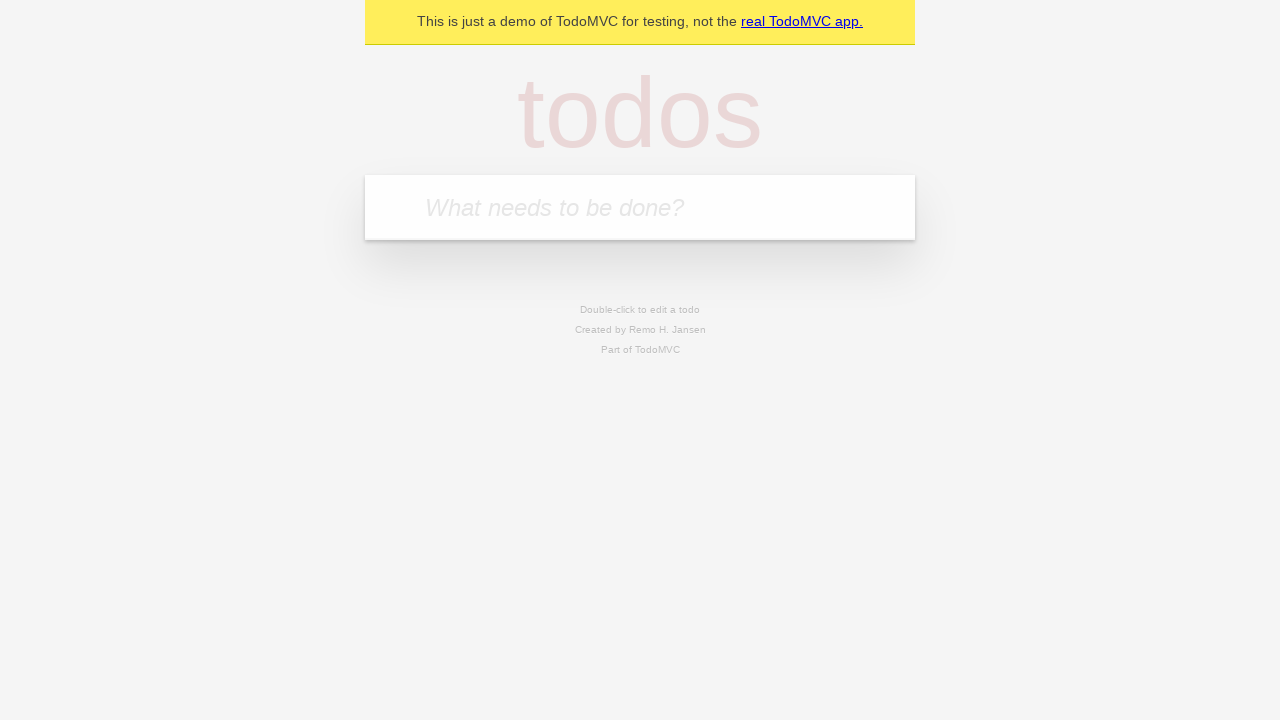

Filled new todo field with 'buy some cheese' on .new-todo
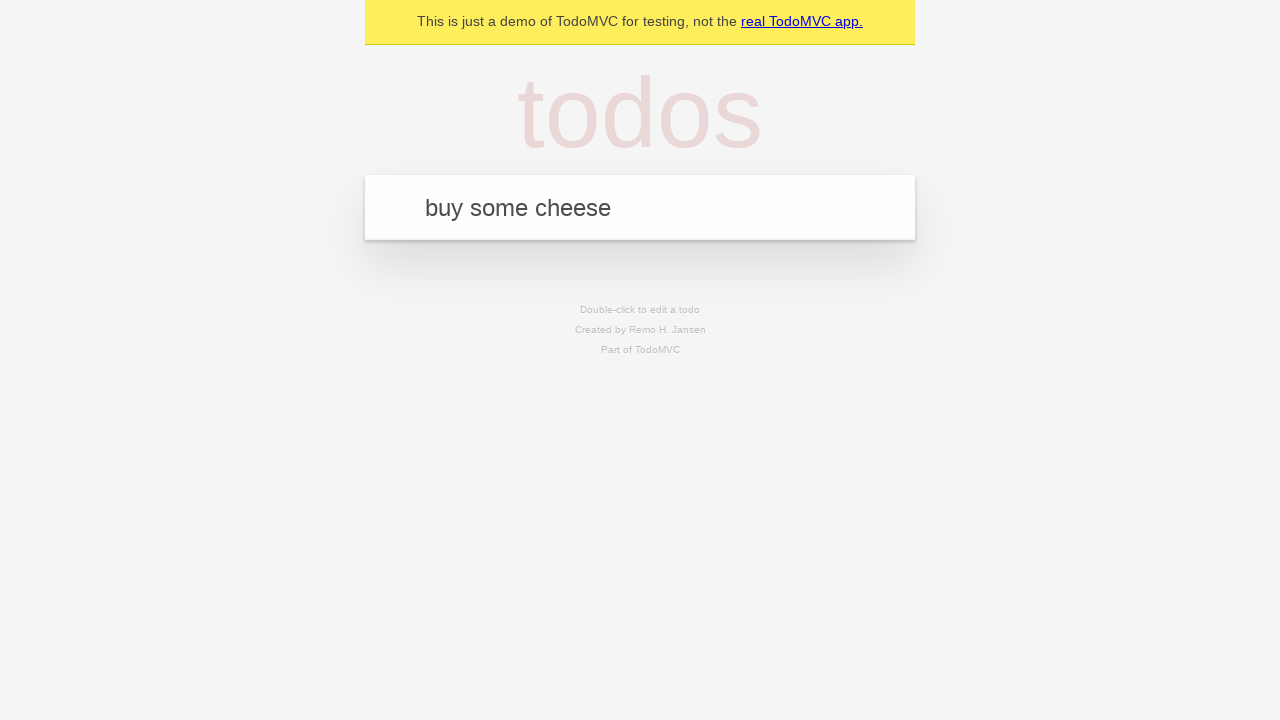

Pressed Enter to add first todo on .new-todo
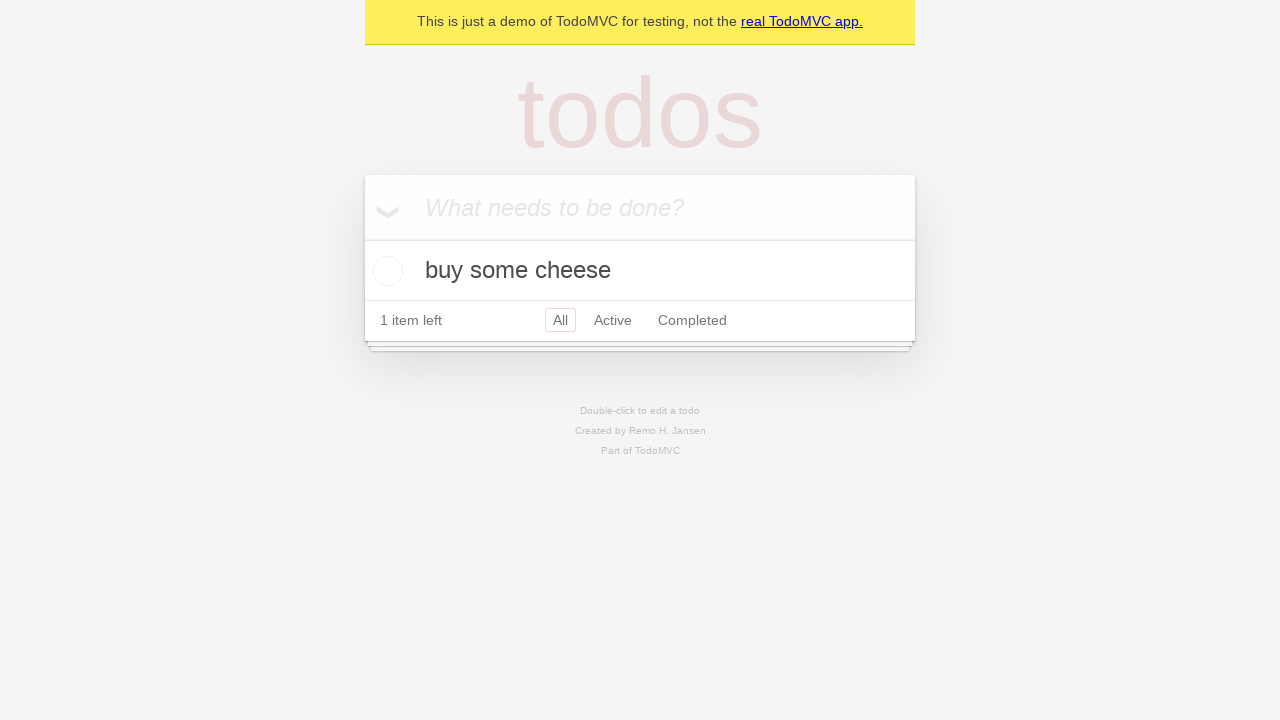

Filled new todo field with 'feed the cat' on .new-todo
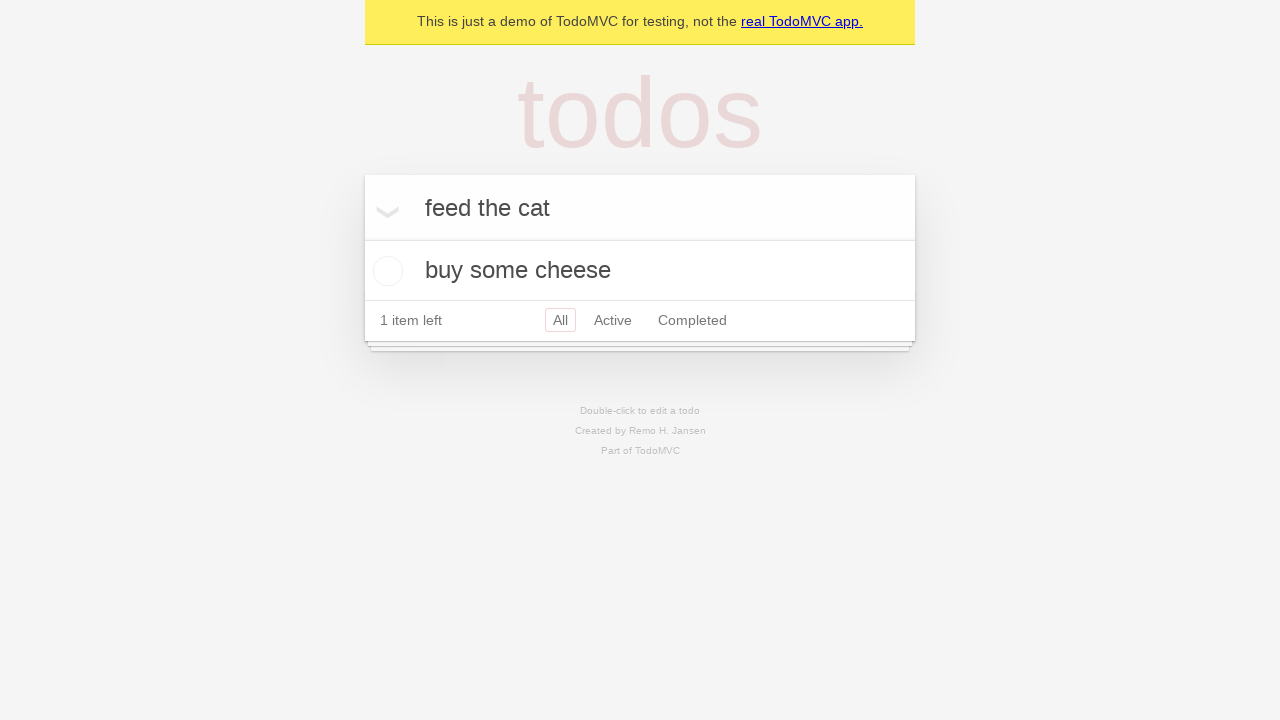

Pressed Enter to add second todo on .new-todo
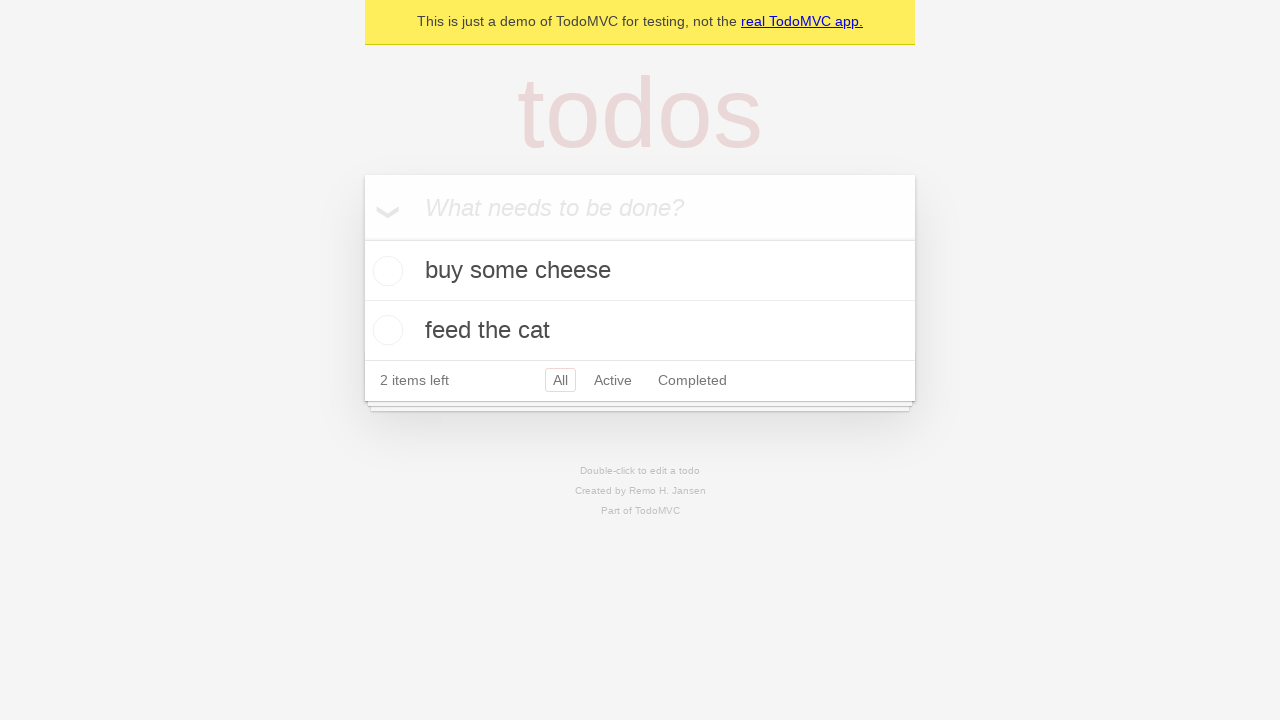

Filled new todo field with 'book a doctors appointment' on .new-todo
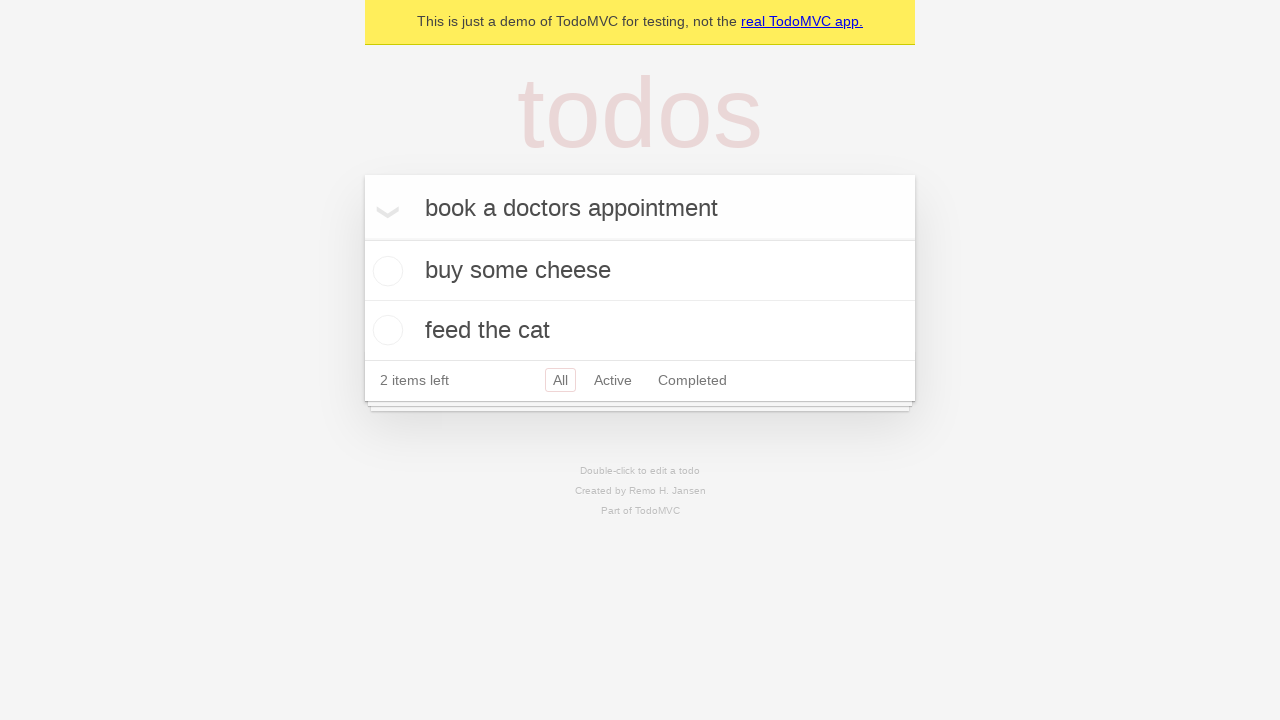

Pressed Enter to add third todo on .new-todo
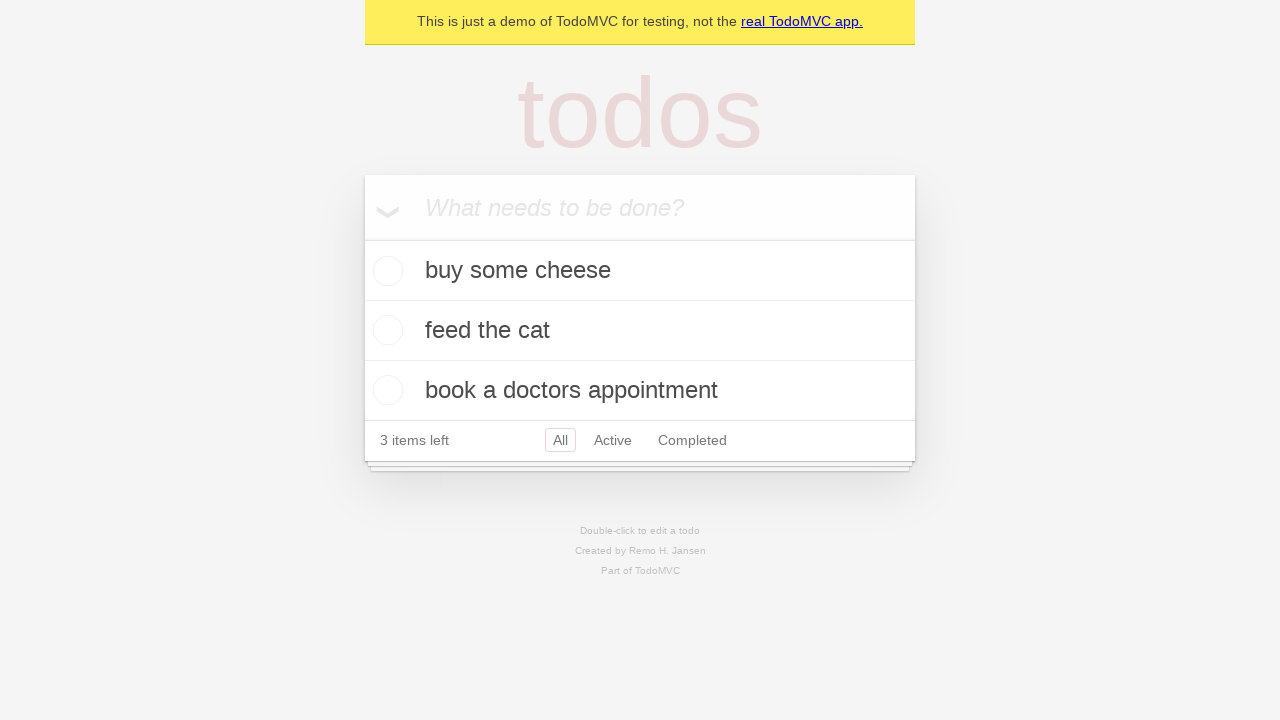

Waited for all three todo items to be displayed
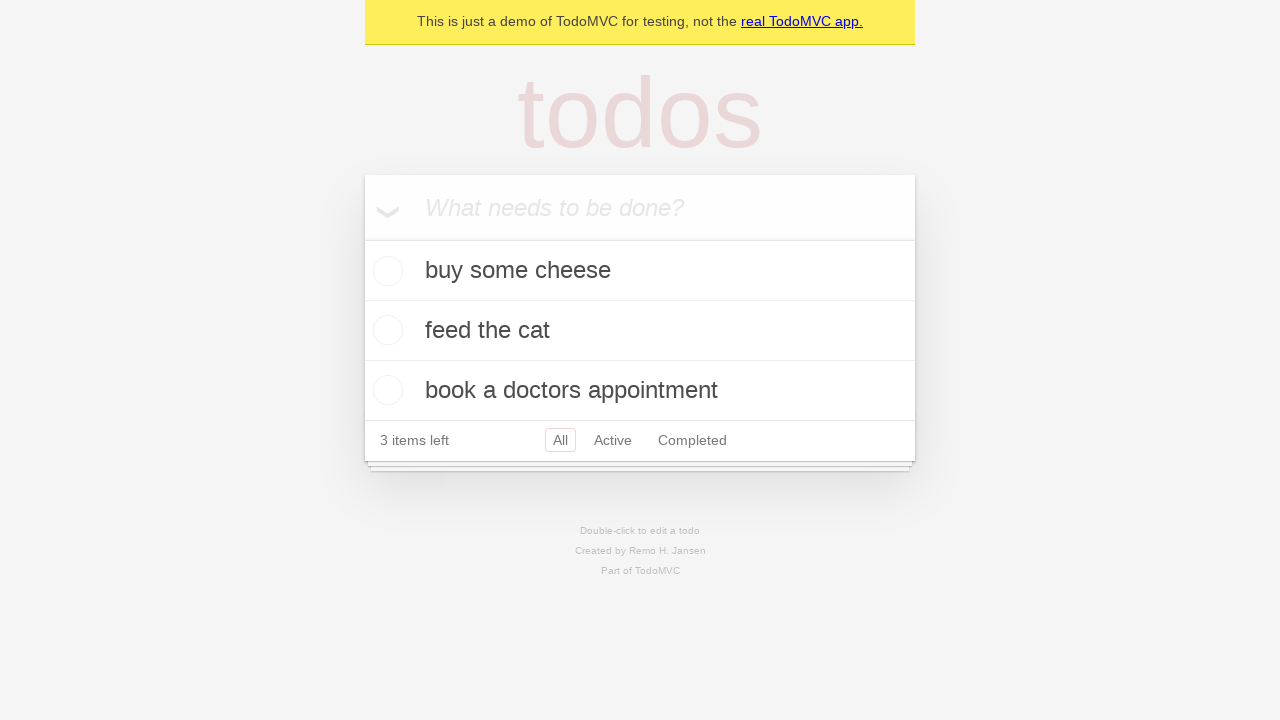

Checked the second todo item as completed at (385, 330) on .todo-list li .toggle >> nth=1
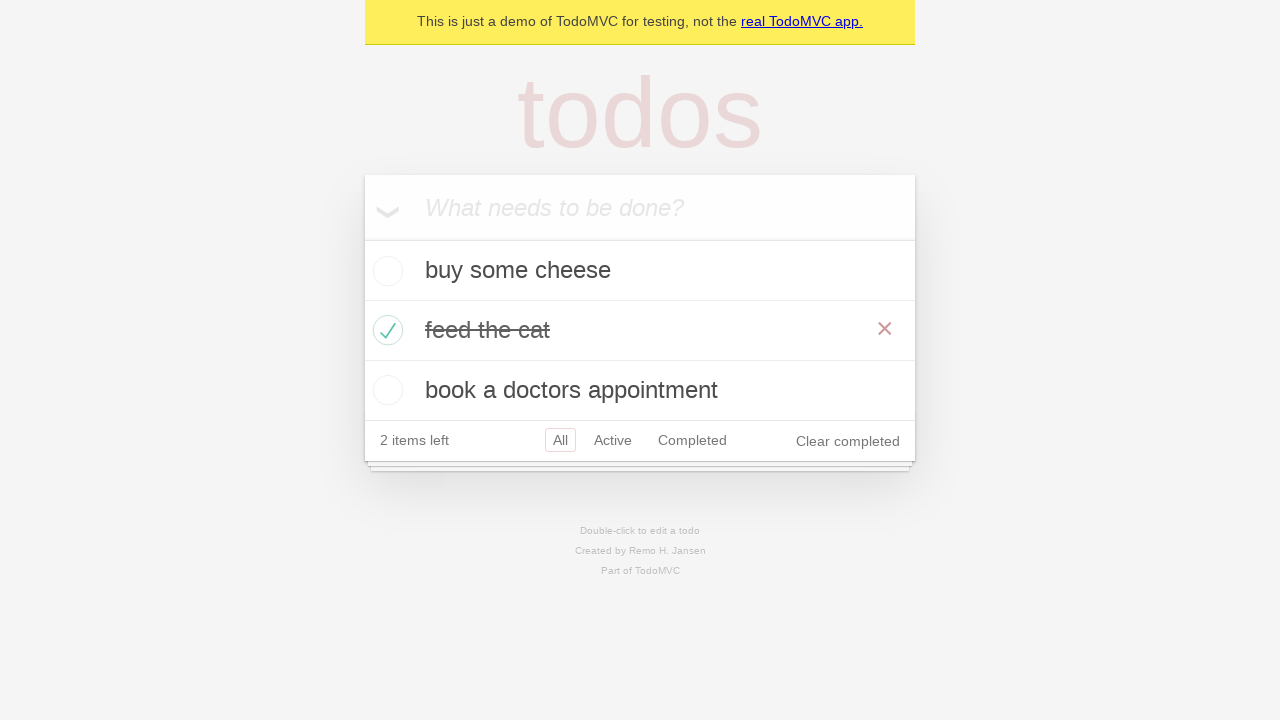

Clicked 'All' filter to view all todos at (560, 440) on .filters >> text=All
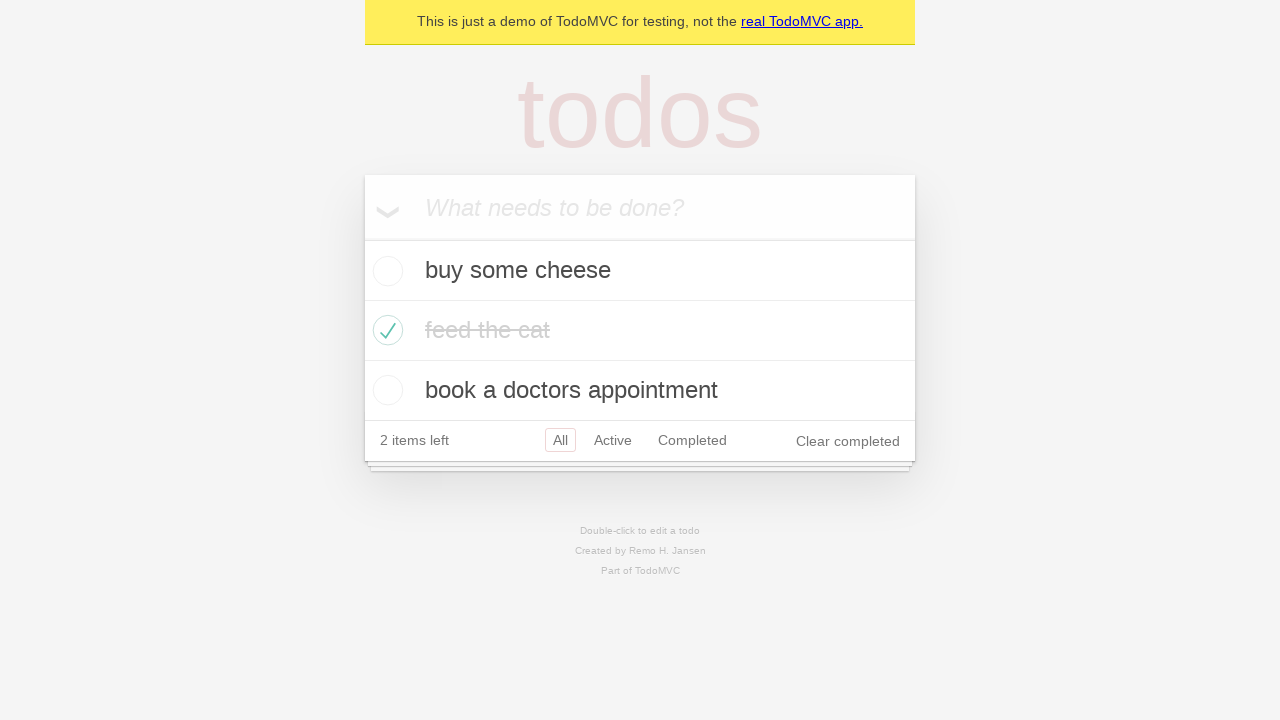

Clicked 'Active' filter to view only active todos at (613, 440) on .filters >> text=Active
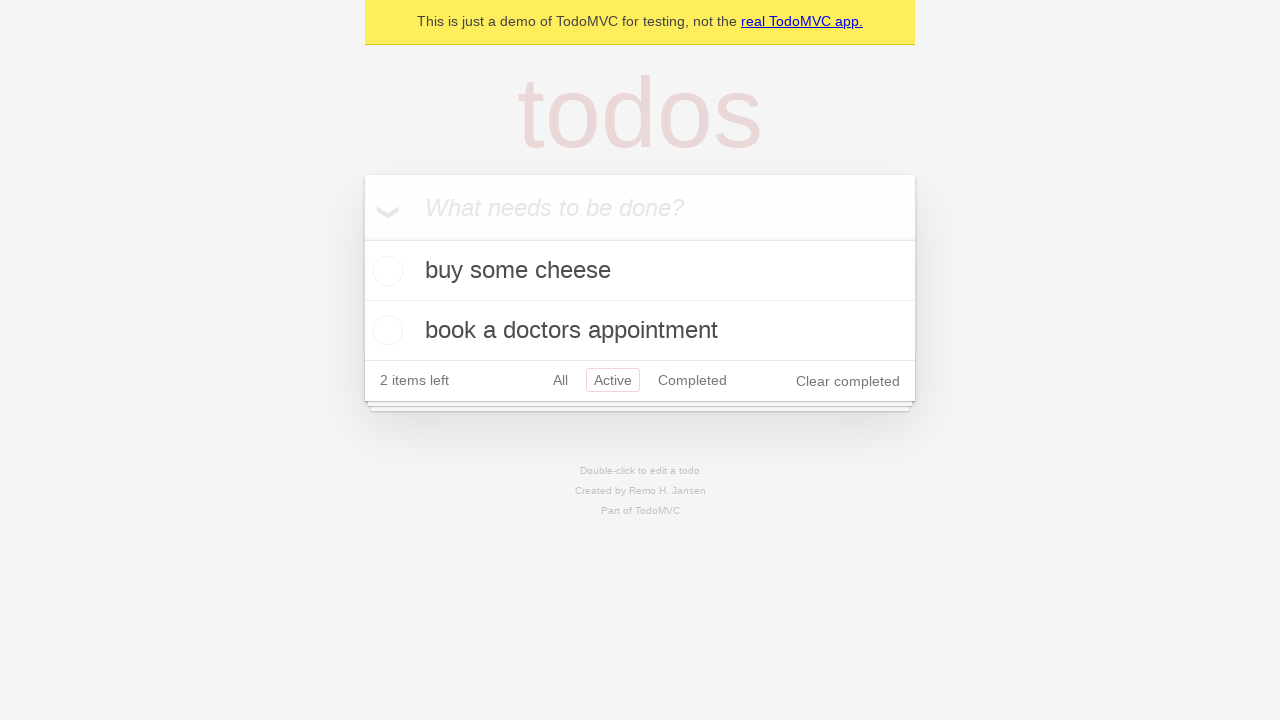

Clicked 'Completed' filter to view only completed todos at (692, 380) on .filters >> text=Completed
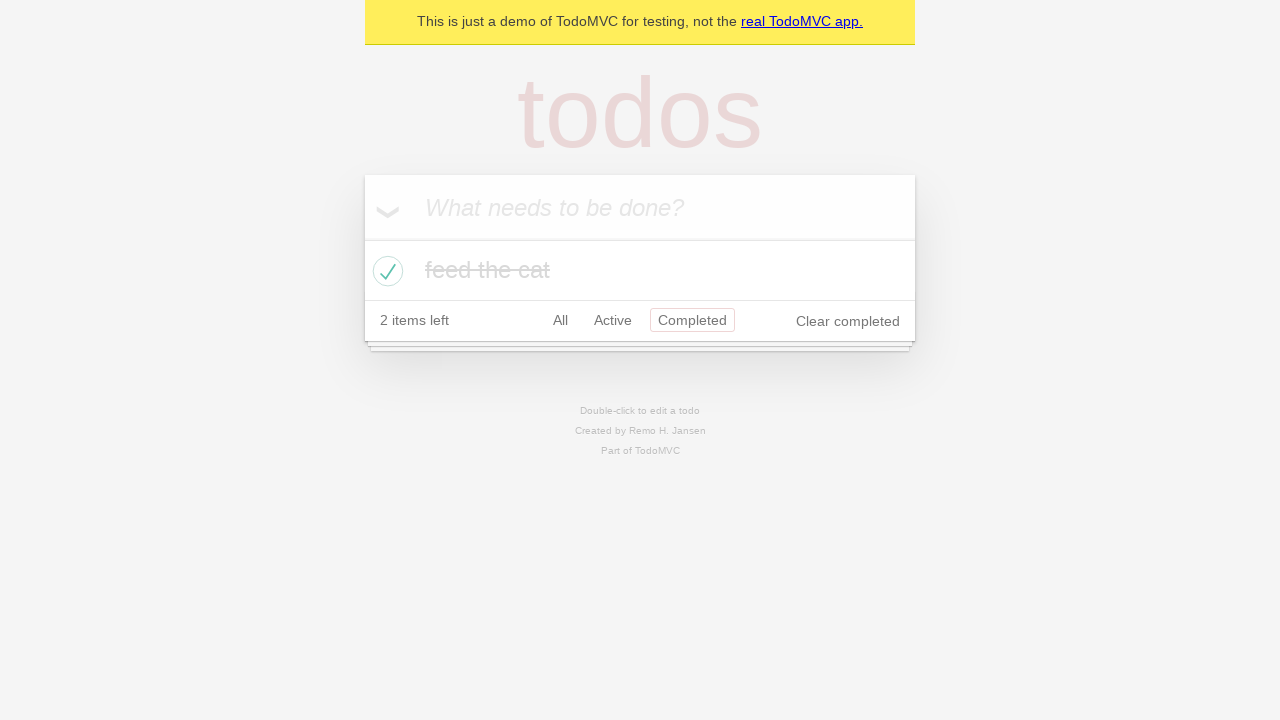

Navigated back to 'Active' filter using browser back button
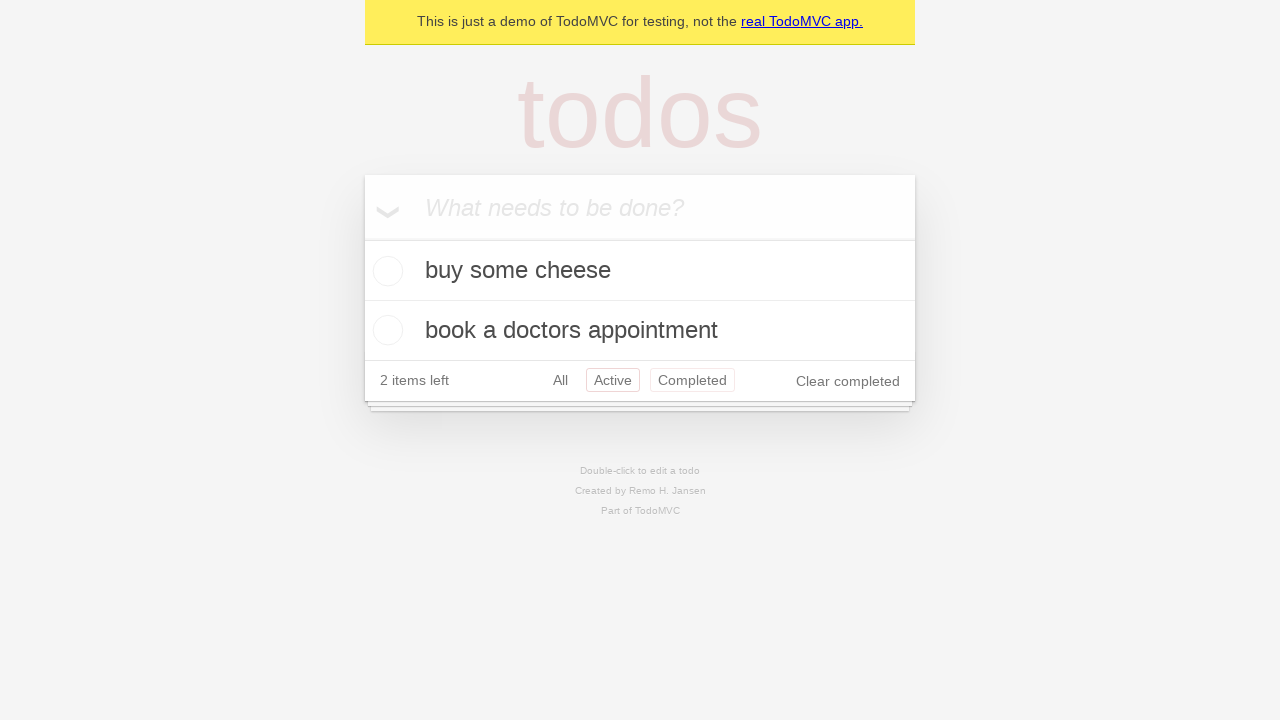

Navigated back to 'All' filter using browser back button
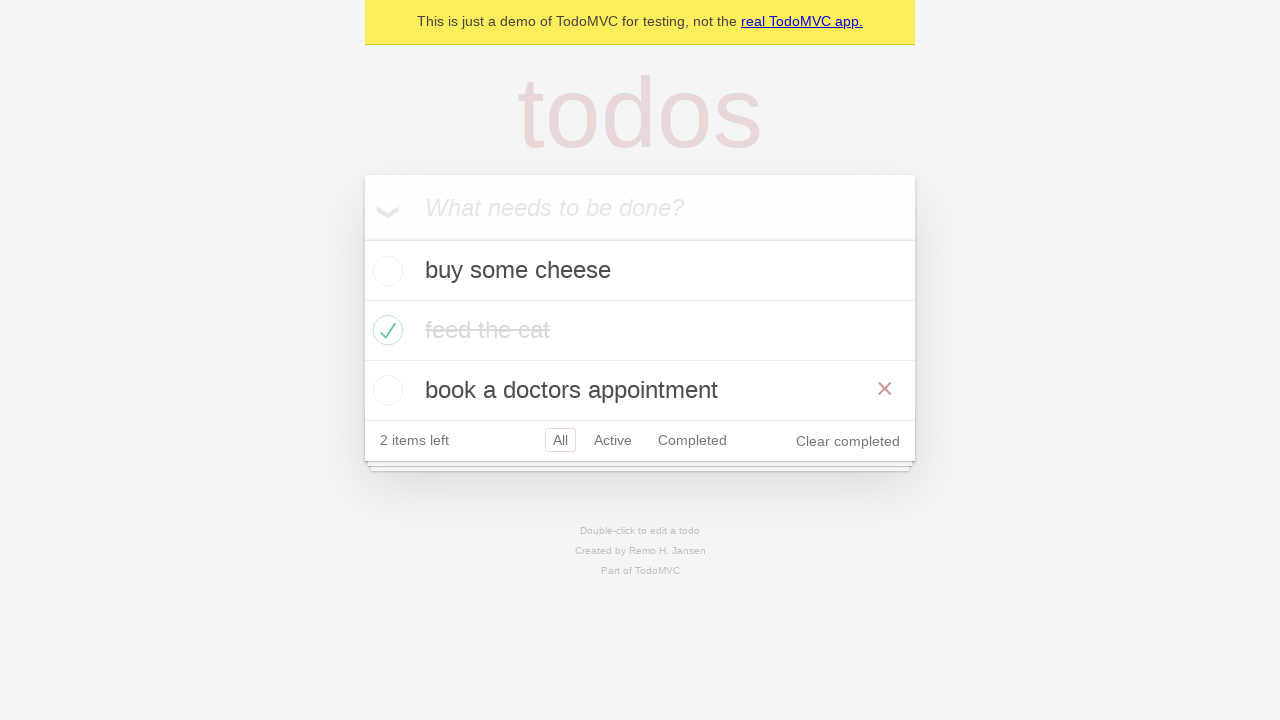

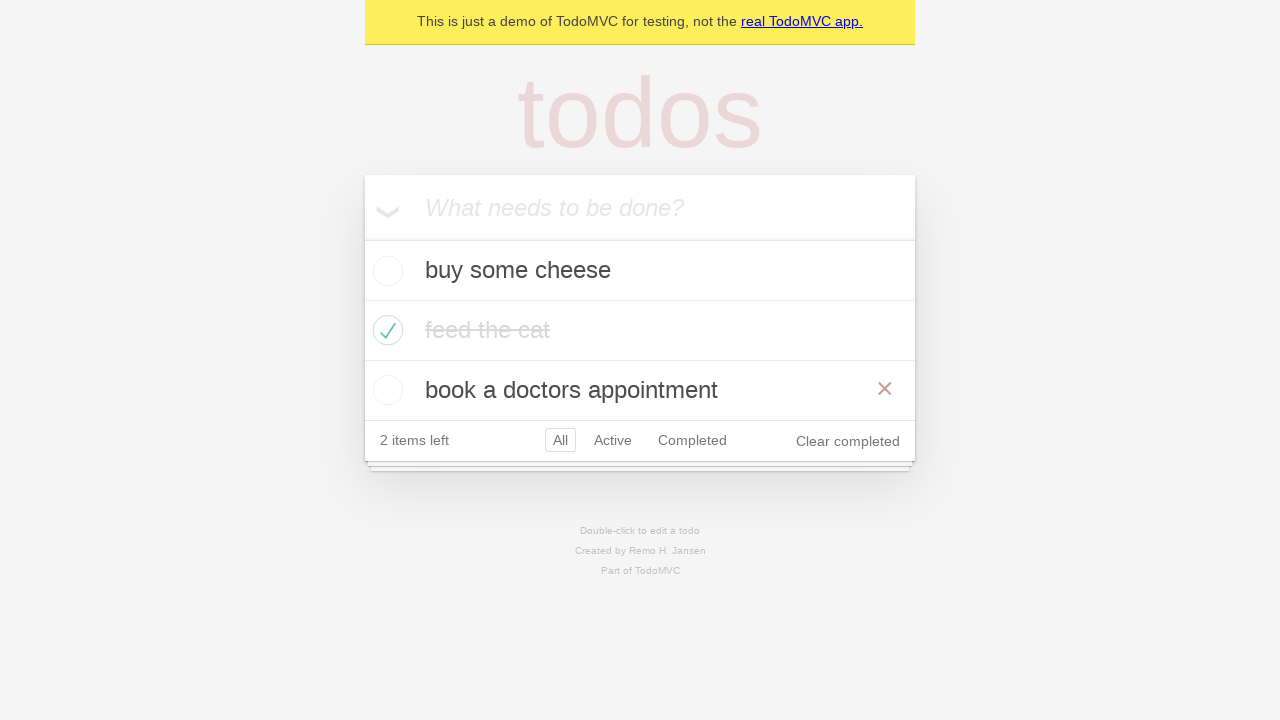